Navigates to Browse Languages and U category to verify the table headers are Language, Author, Date, Comments, Rate

Starting URL: https://www.99-bottles-of-beer.net/

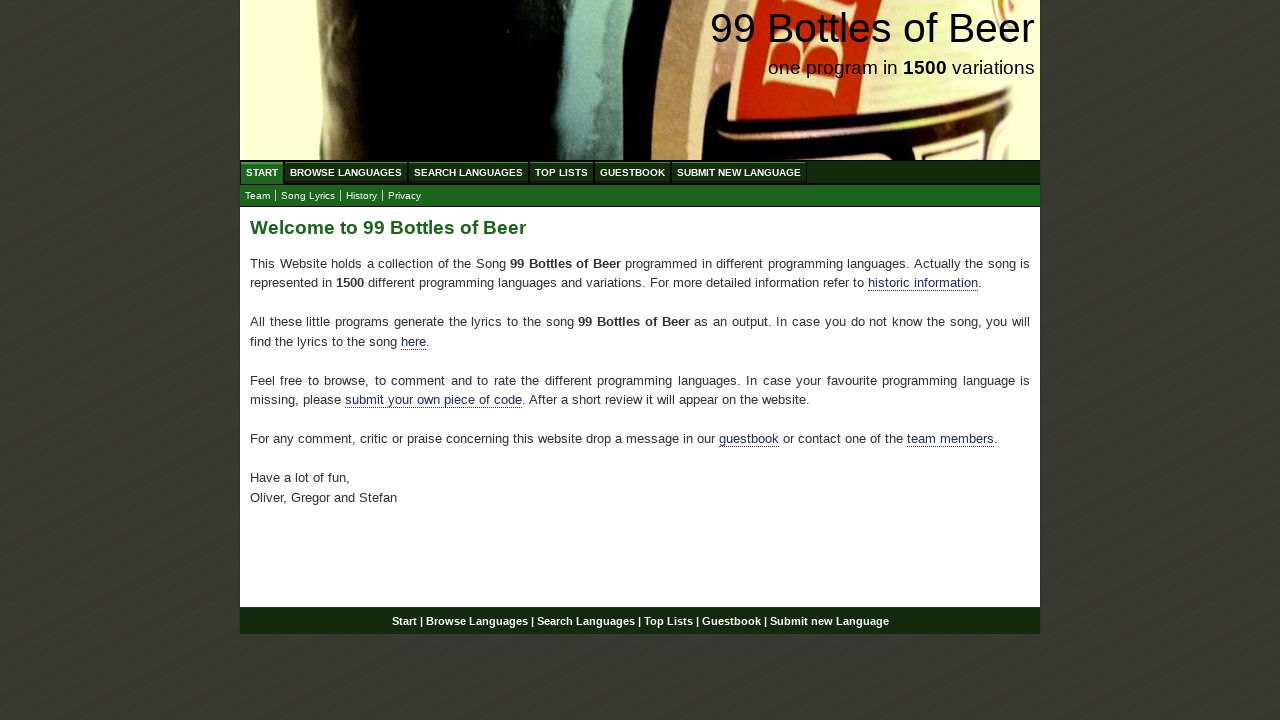

Clicked on Browse Languages menu at (346, 172) on a[href='/abc.html']
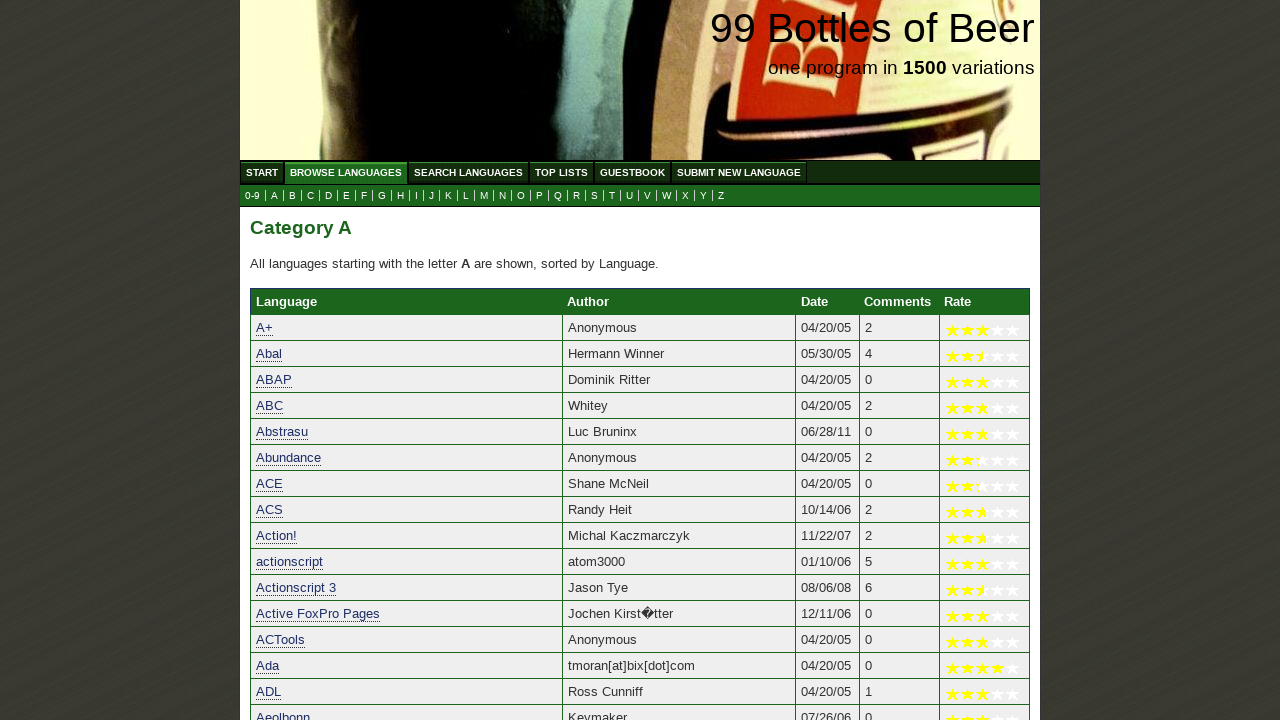

Clicked on U submenu at (630, 196) on a[href='u.html']
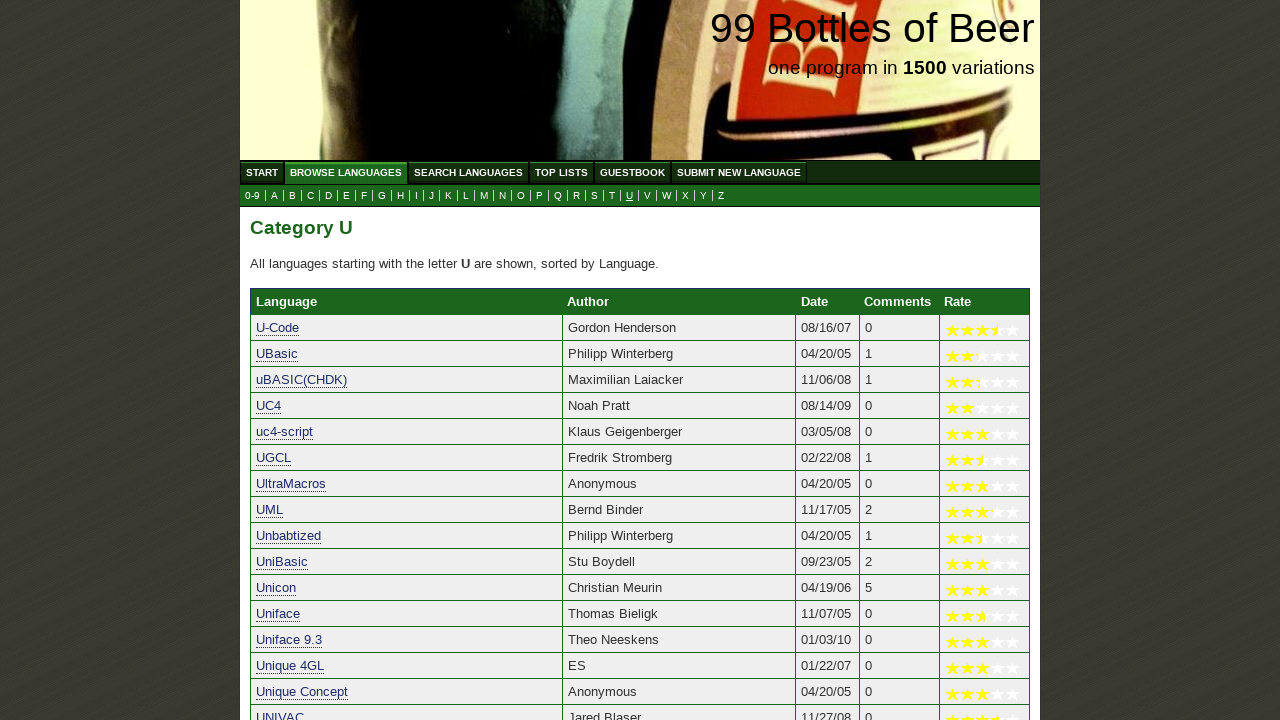

Located table headers
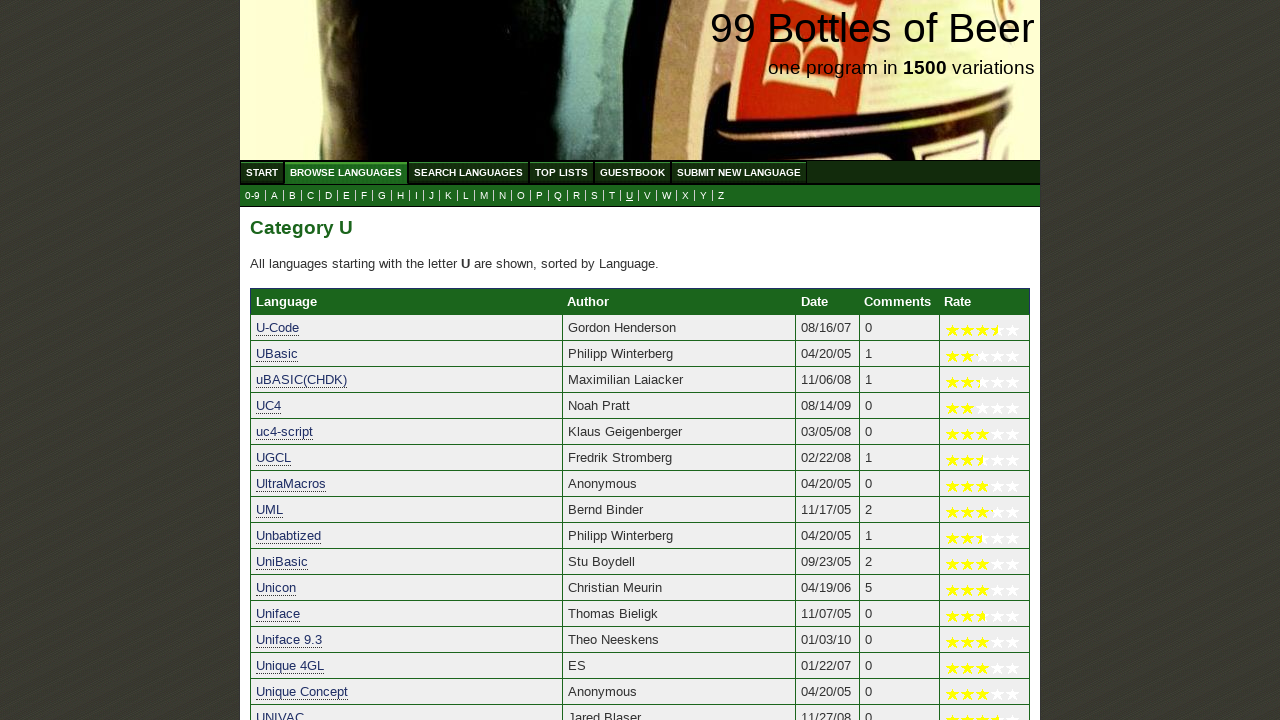

Waited for first table header to load
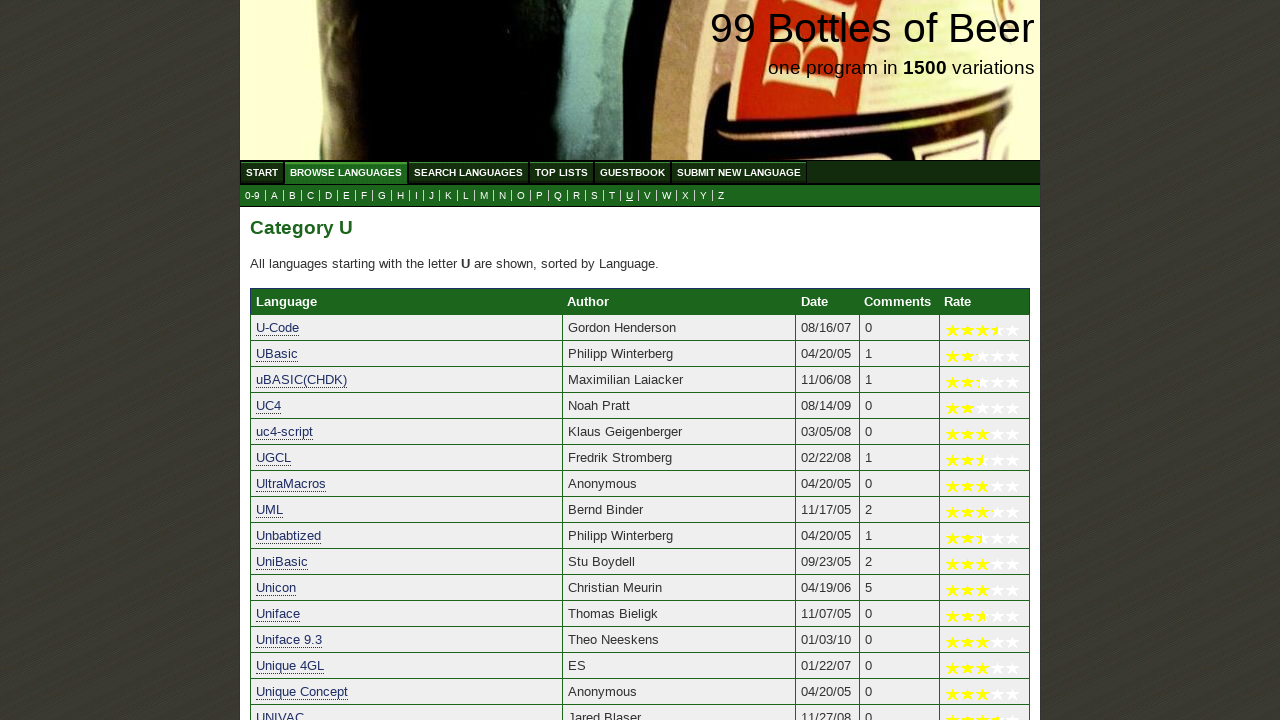

Extracted table headers: ['Language', 'Author', 'Date', 'Comments', 'Rate']
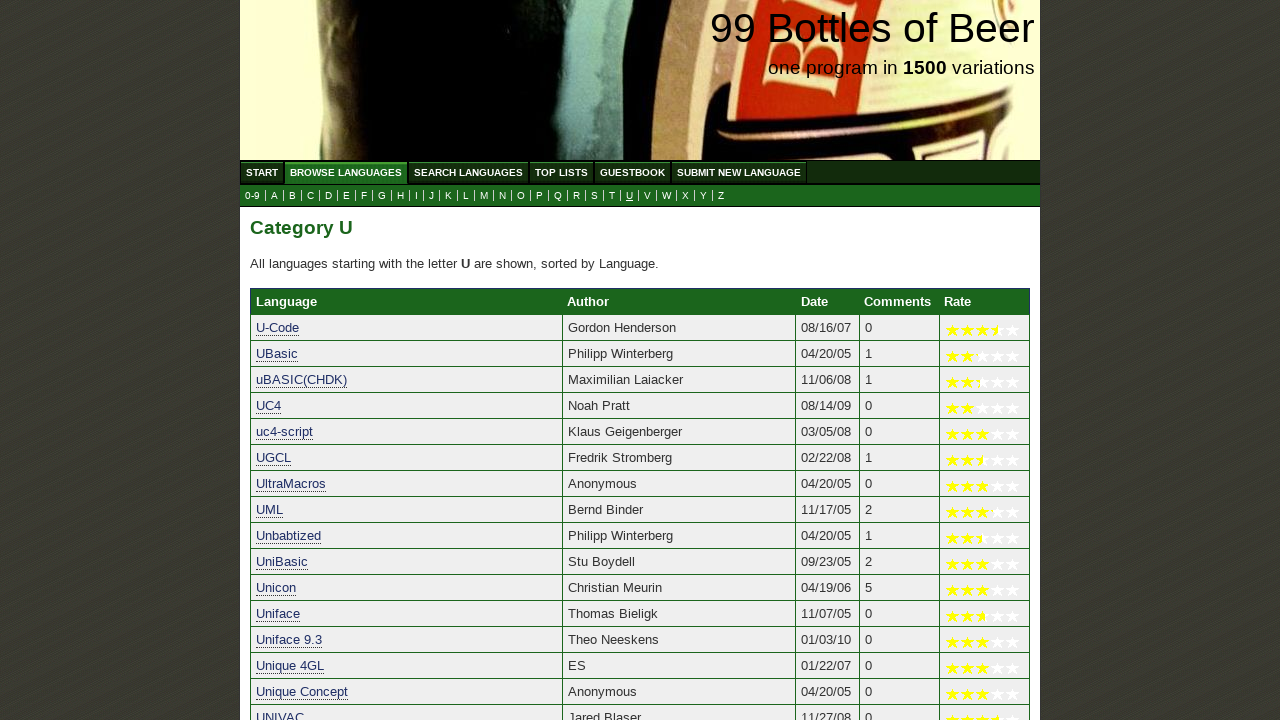

Verified table headers match expected values: Language, Author, Date, Comments, Rate
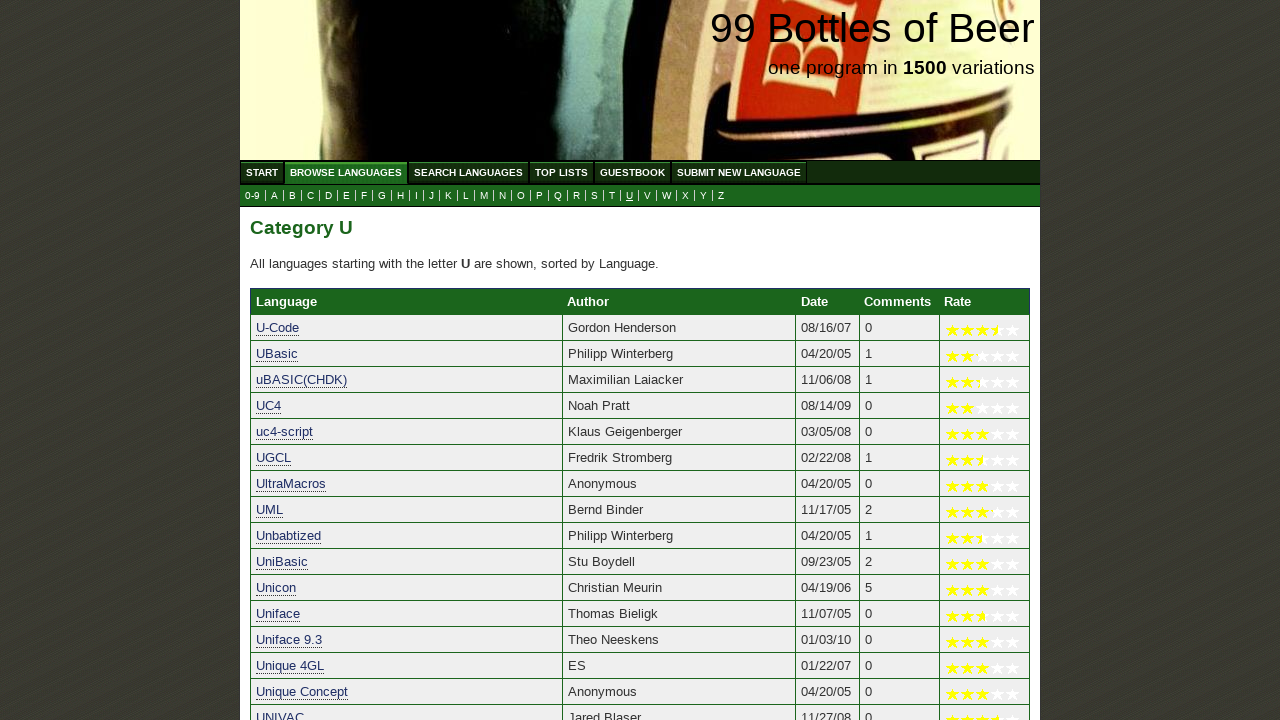

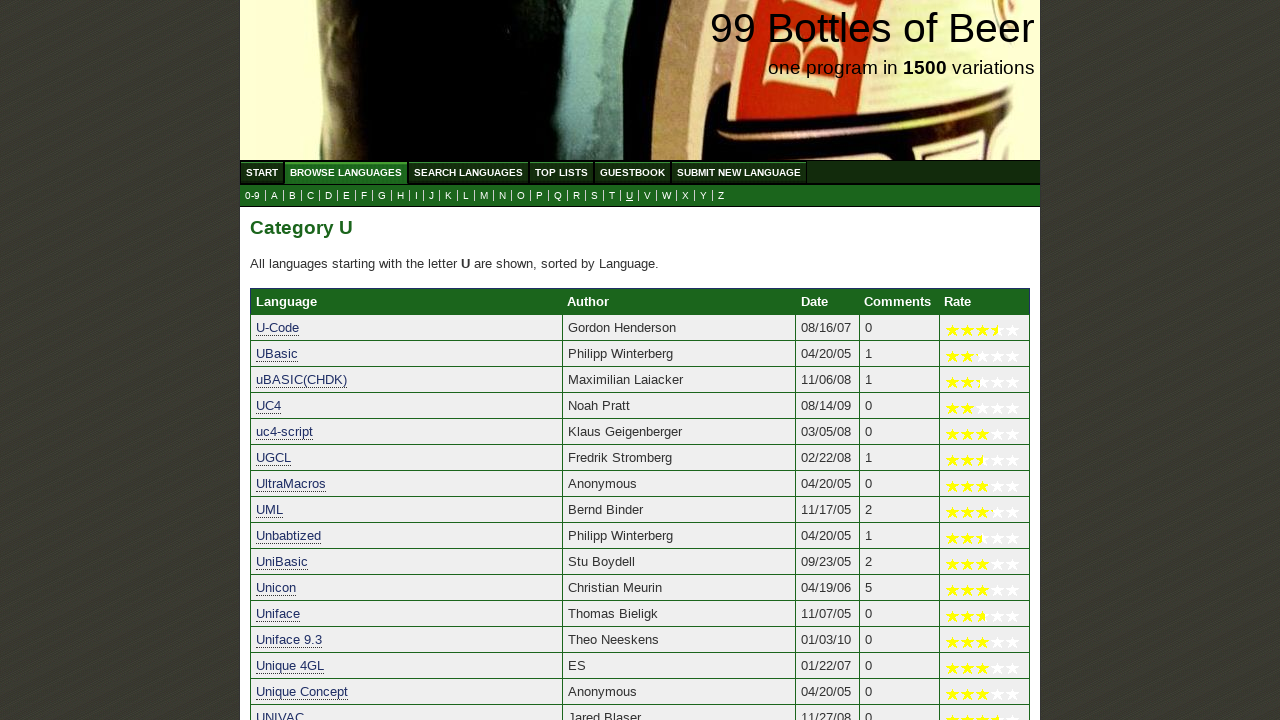